Tests the Python.org search functionality by entering "pycon" as a search query and submitting the form to verify results are returned

Starting URL: http://www.python.org

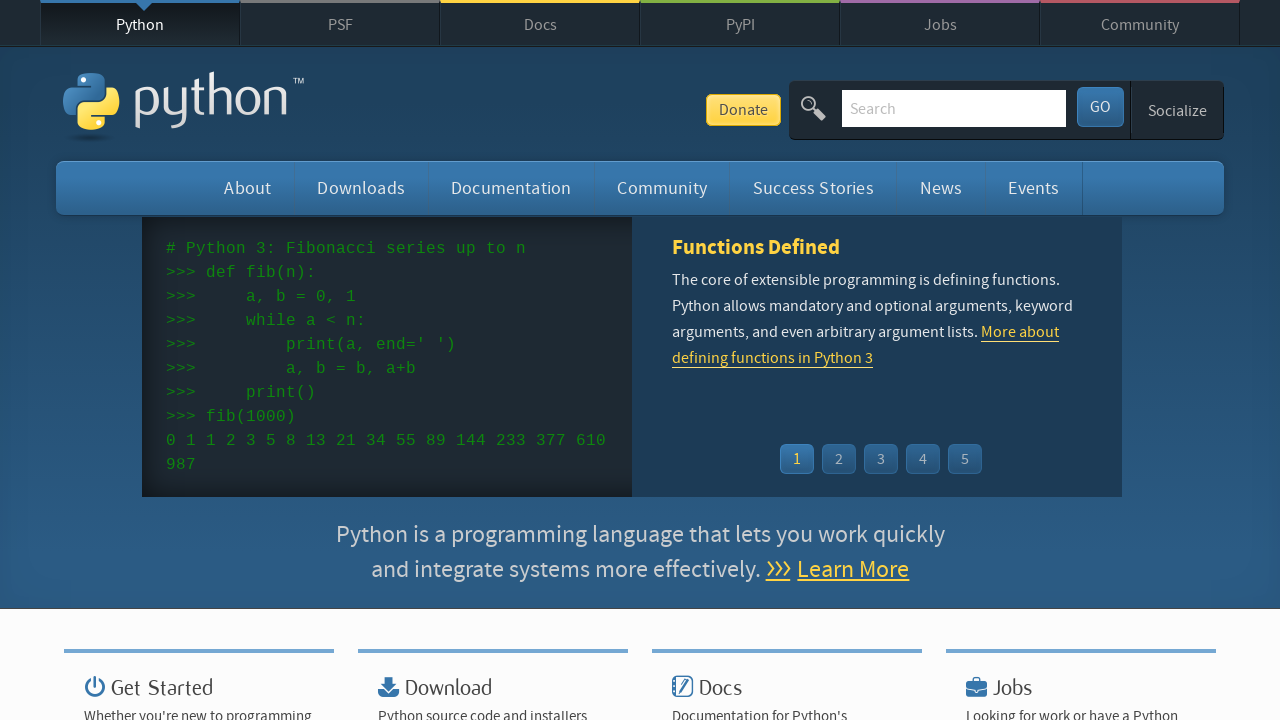

Filled search box with 'pycon' query on input[name='q']
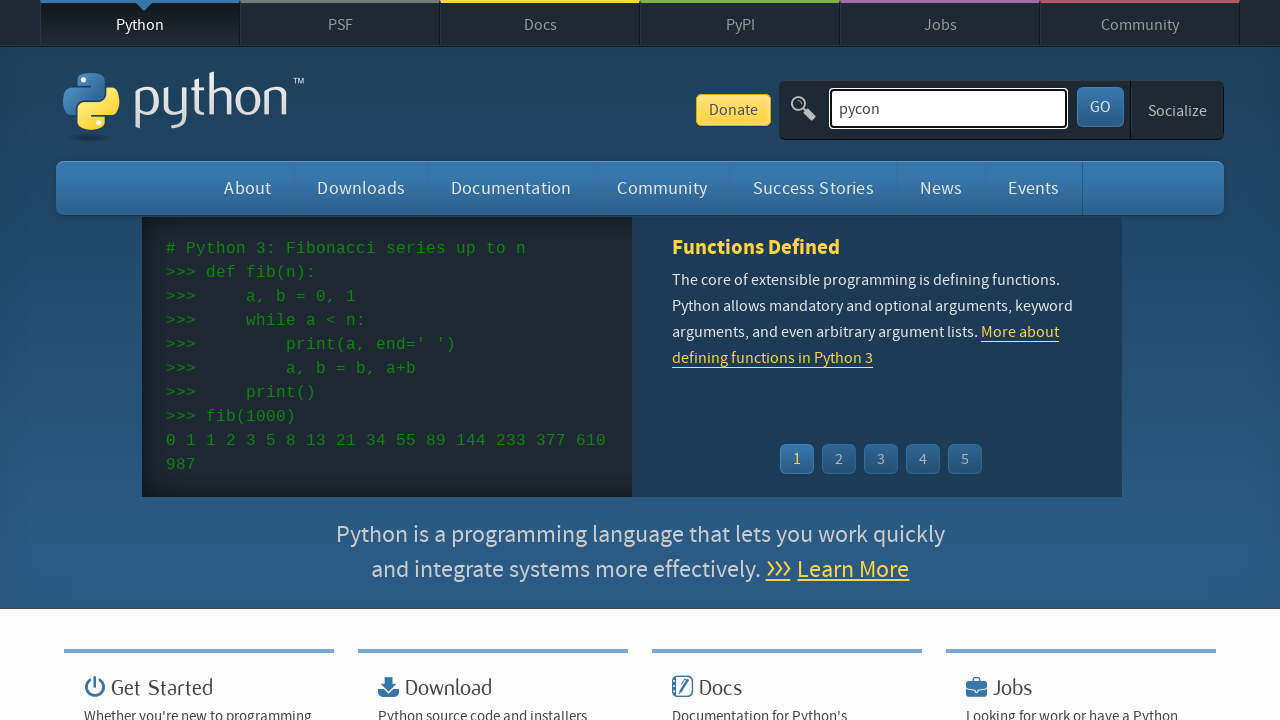

Pressed Enter to submit search form on input[name='q']
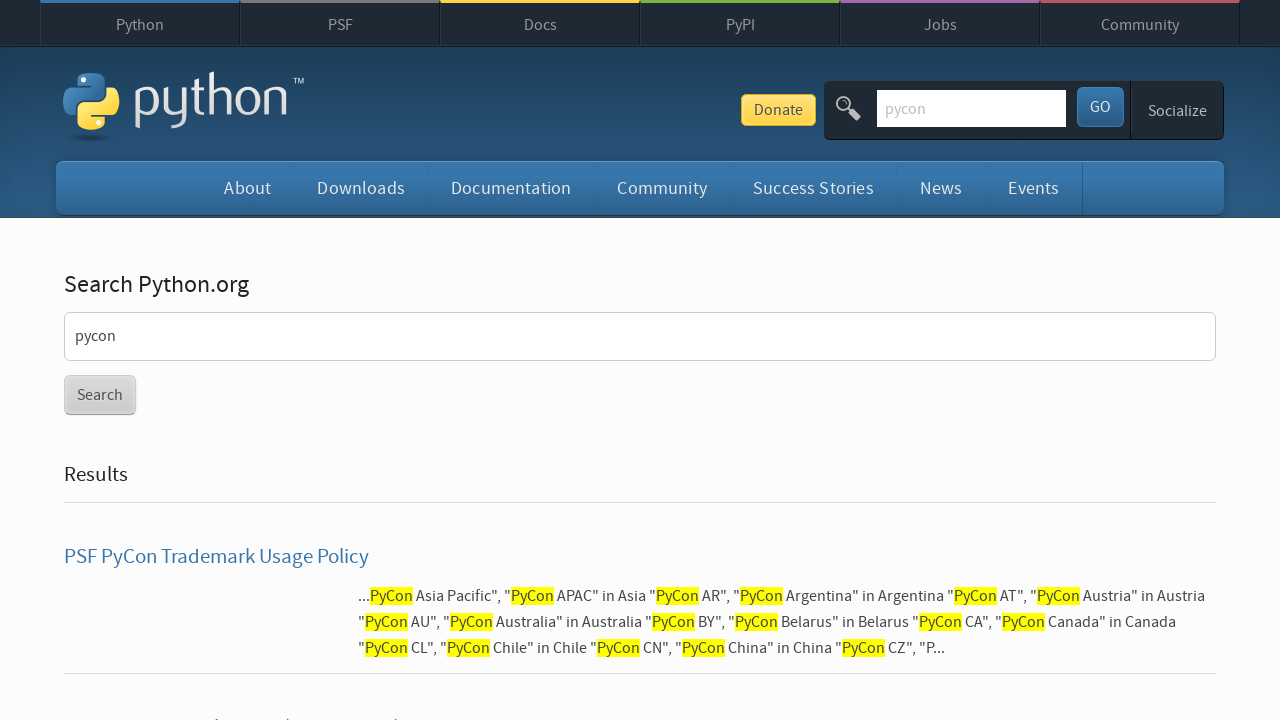

Search results page loaded (DOM content ready)
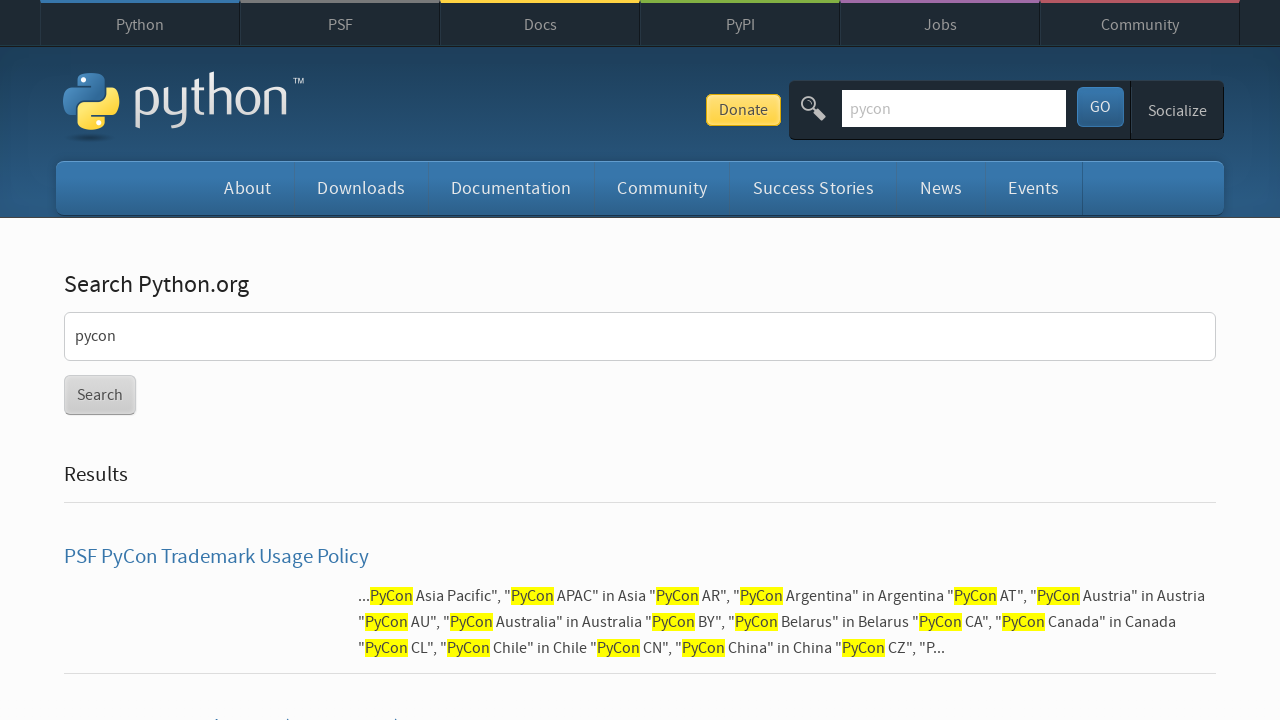

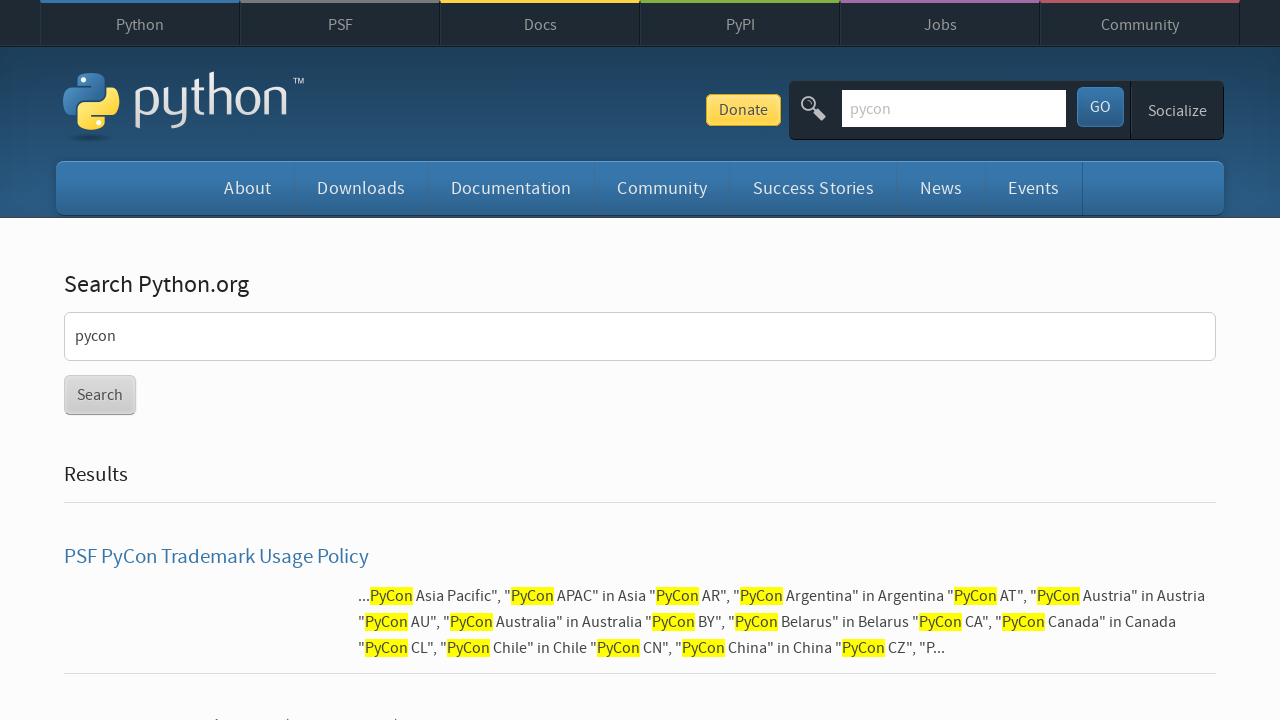